Tests handling of child/popup windows by clicking a blinking text link, extracting email text from the popup, and verifying the email address

Starting URL: https://rahulshettyacademy.com/loginpagePractise/#

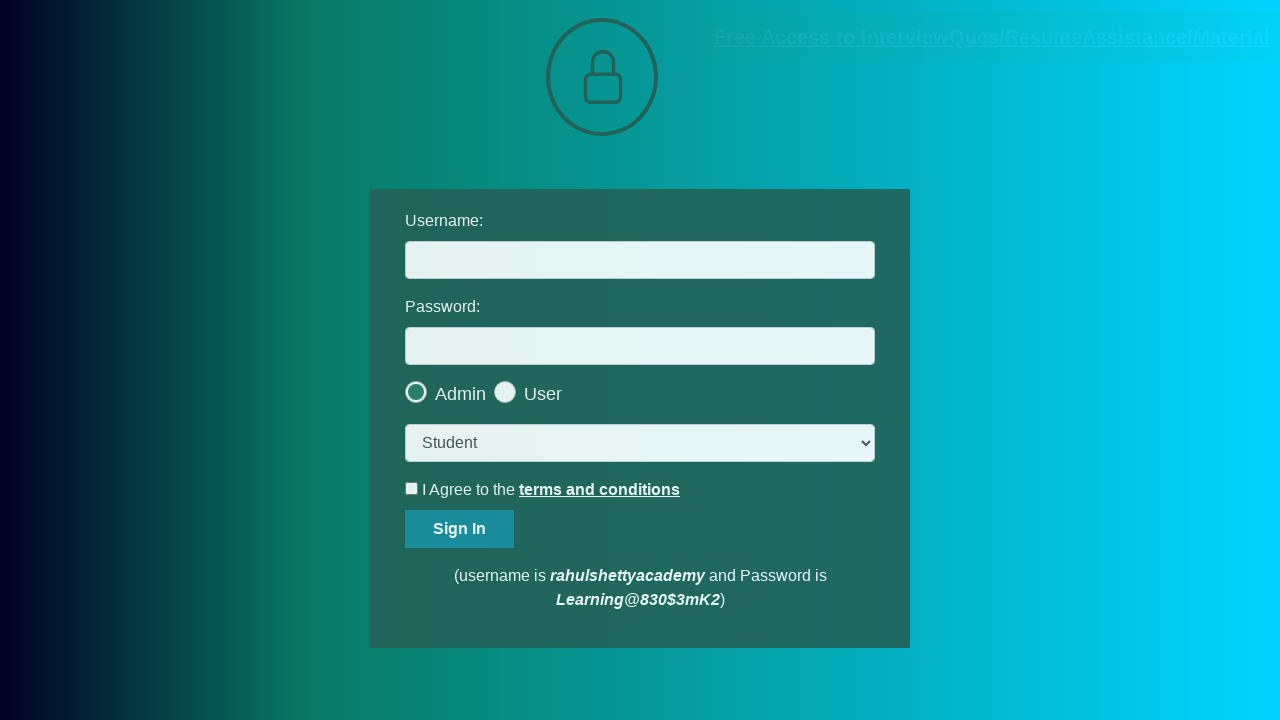

Clicked blinking text link to open popup window at (992, 37) on .blinkingText
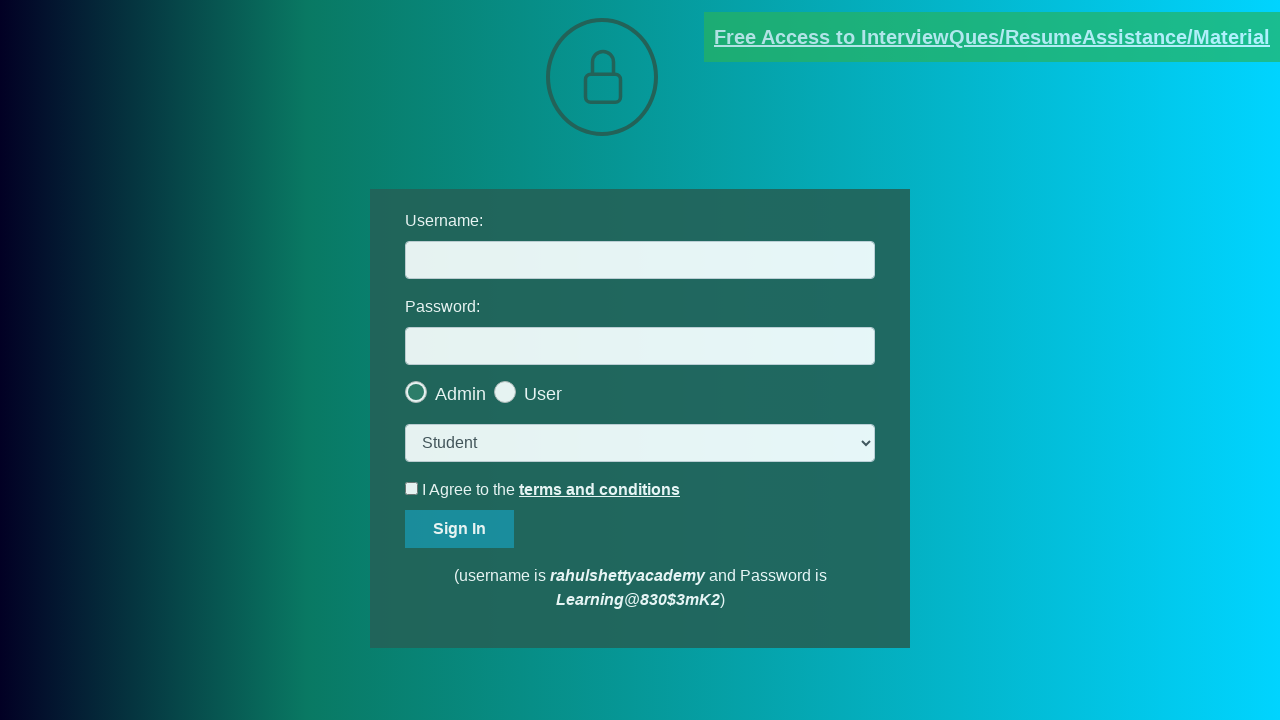

Popup window opened and captured
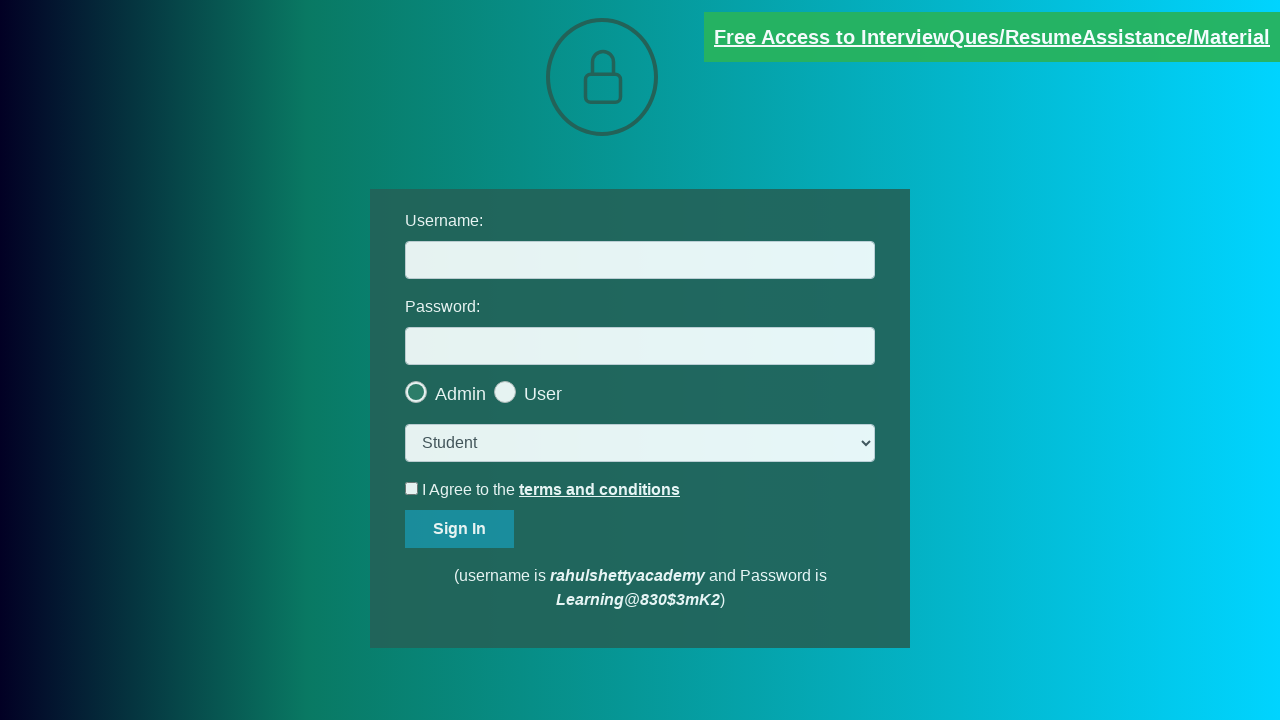

Extracted text content from popup red element
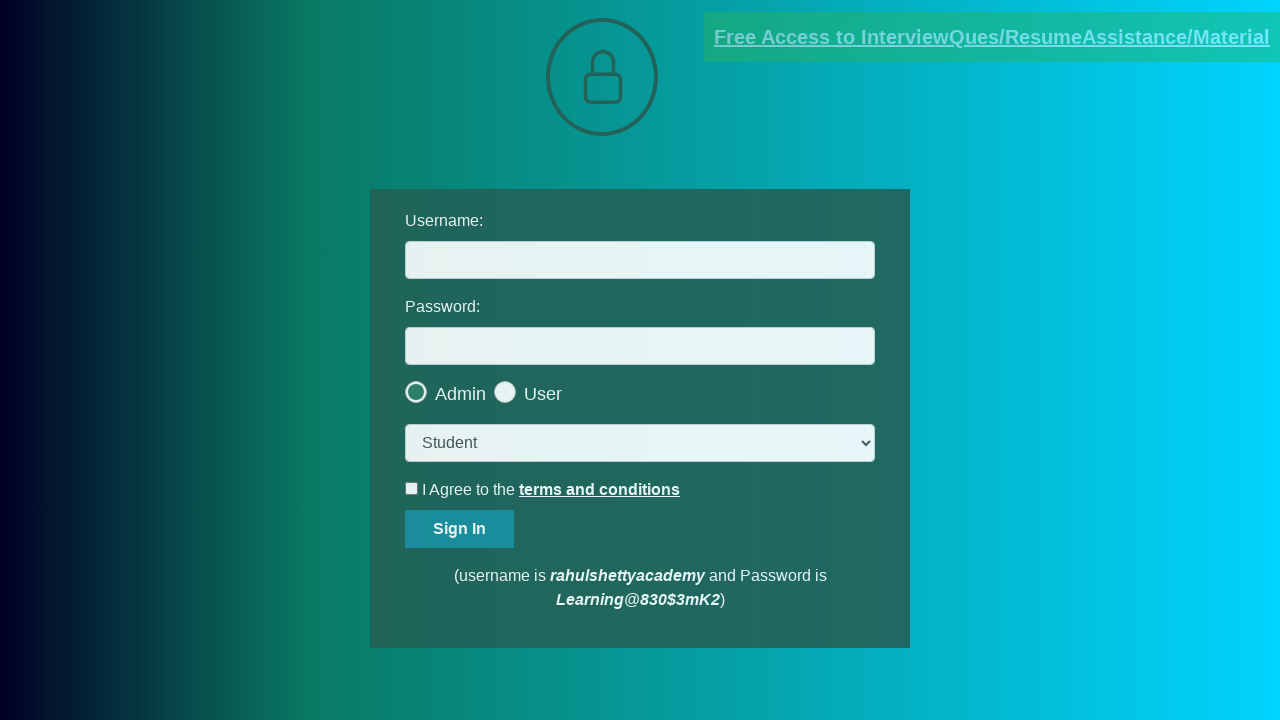

Split text content by 'at' delimiter
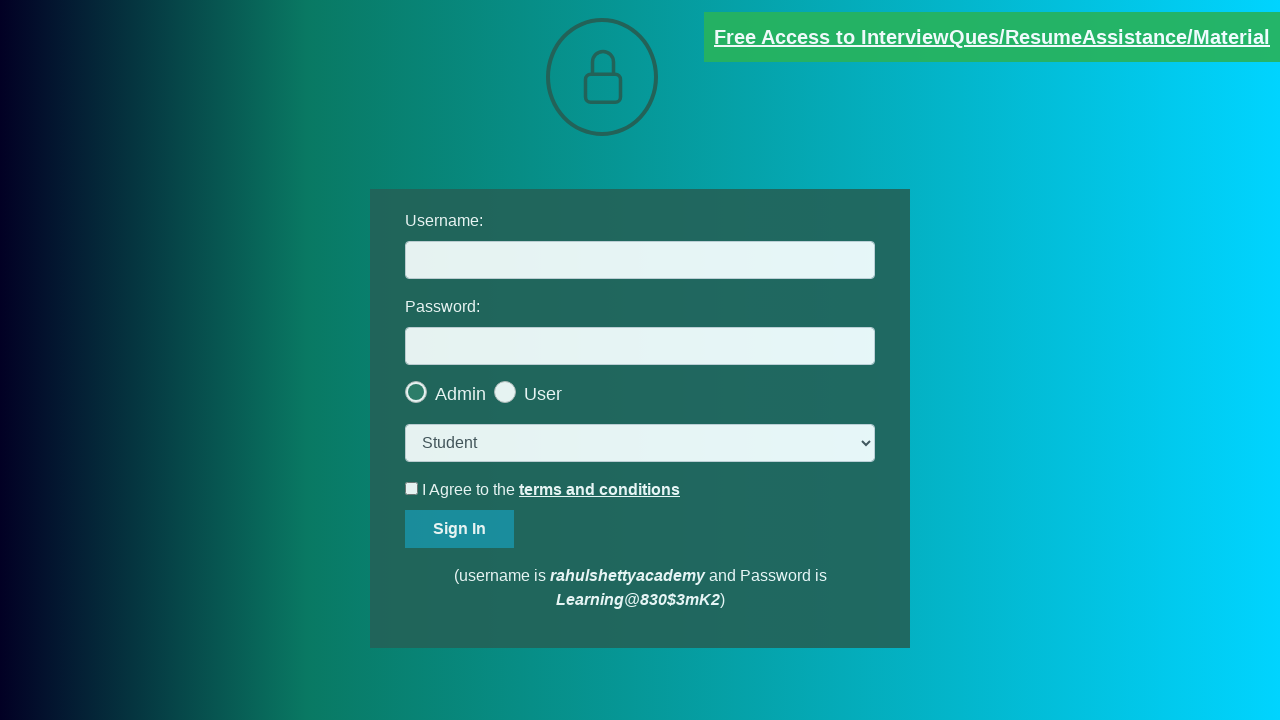

Extracted raw email content and split by spaces
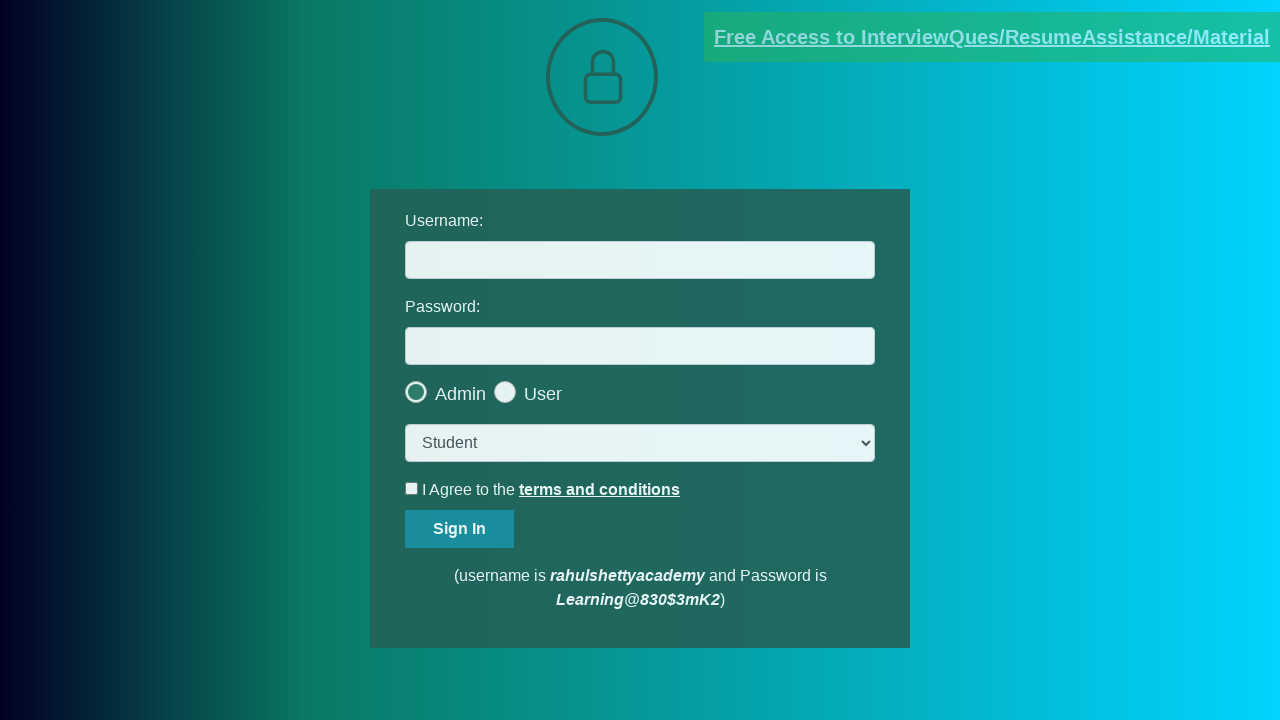

Isolated email address from extracted content
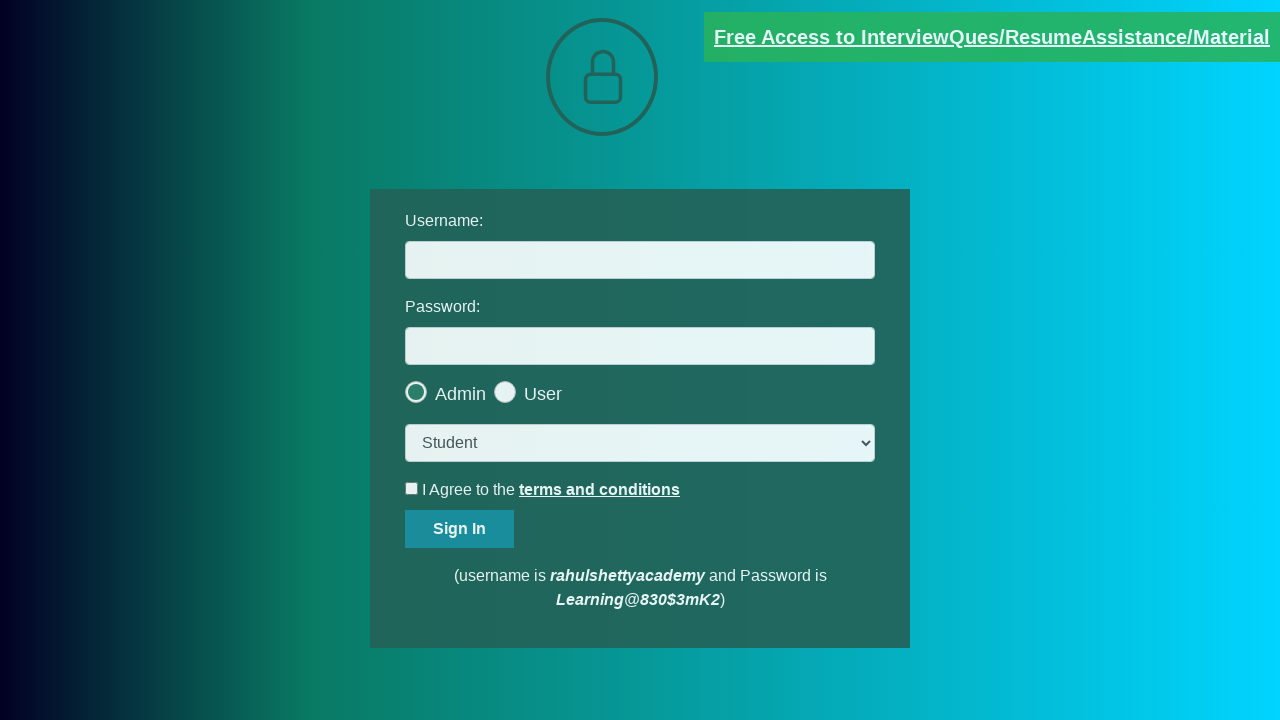

Verified email address matches expected value 'mentor@rahulshettyacademy.com'
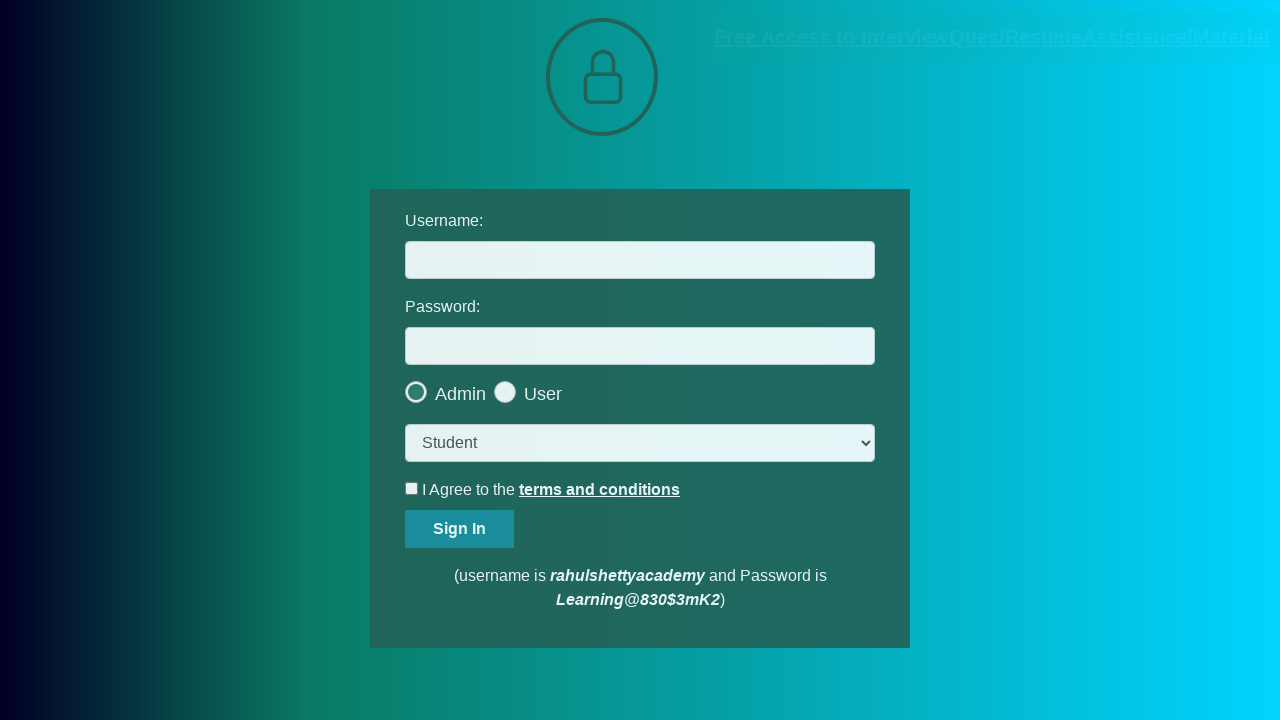

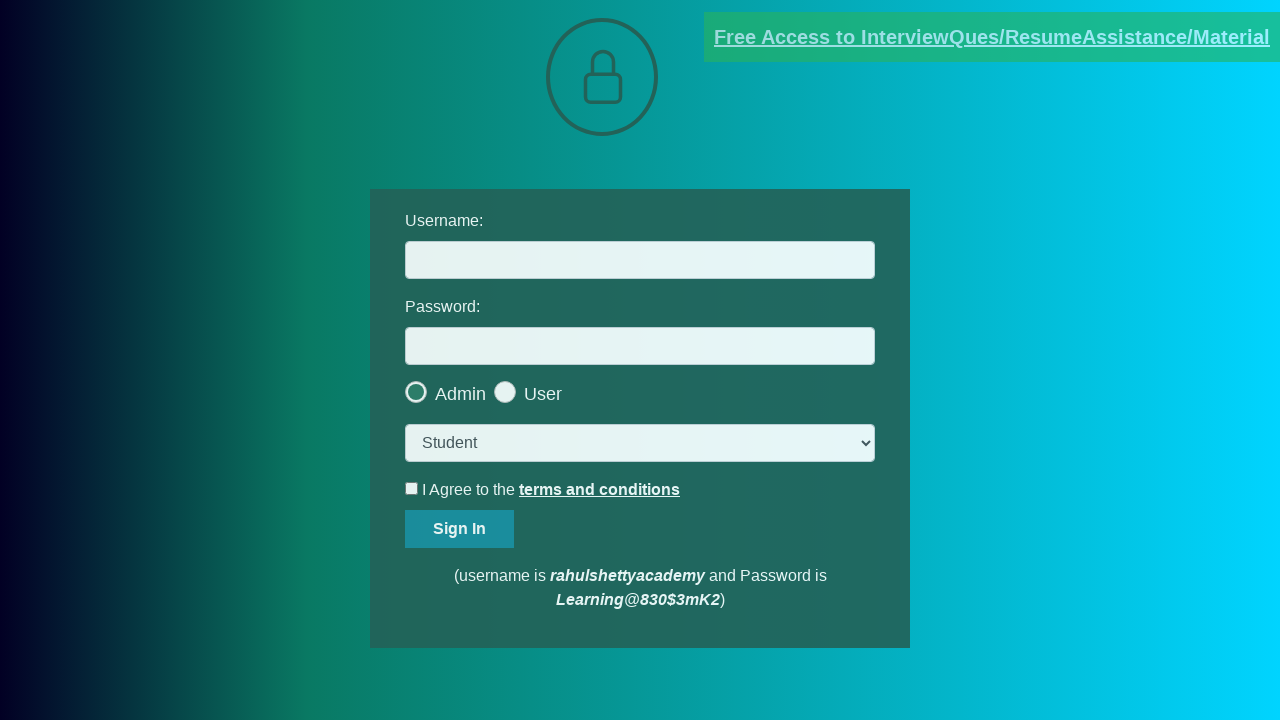